Tests form validation by submitting the form with only the last name filled, expecting validation errors for missing required fields.

Starting URL: https://demoqa.com/automation-practice-form

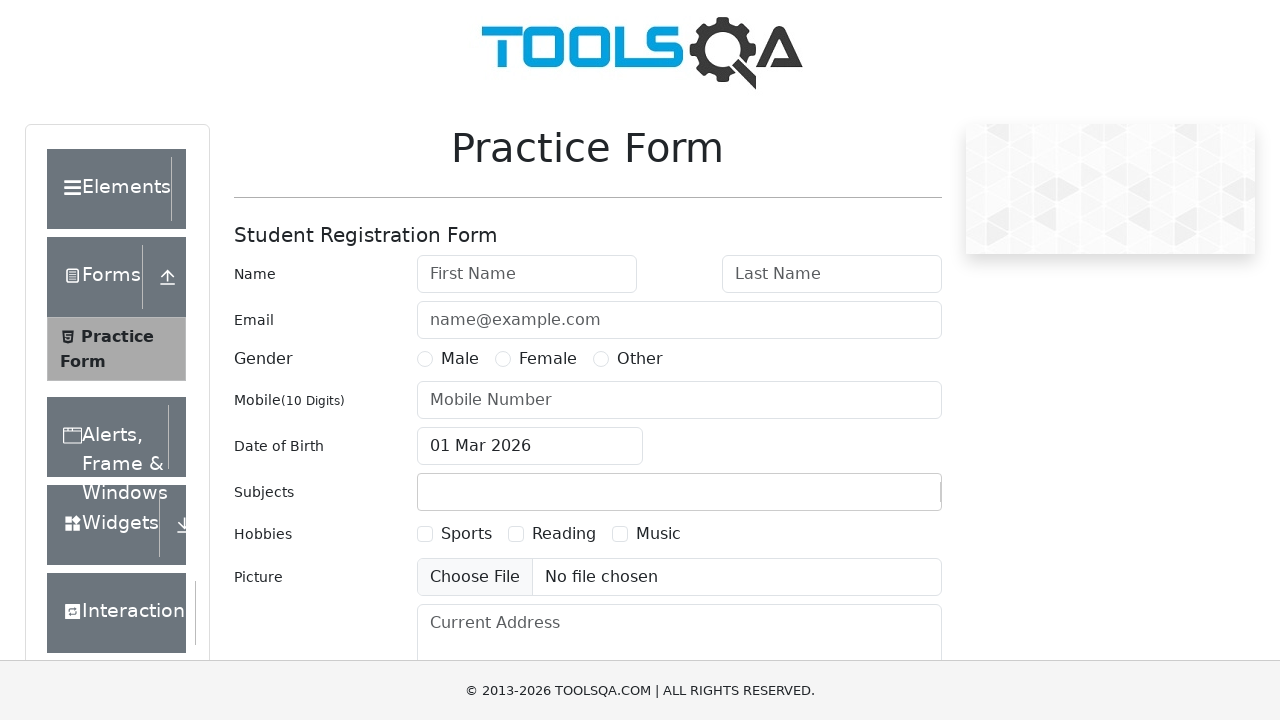

Filled last name field with 'Doe' on #lastName
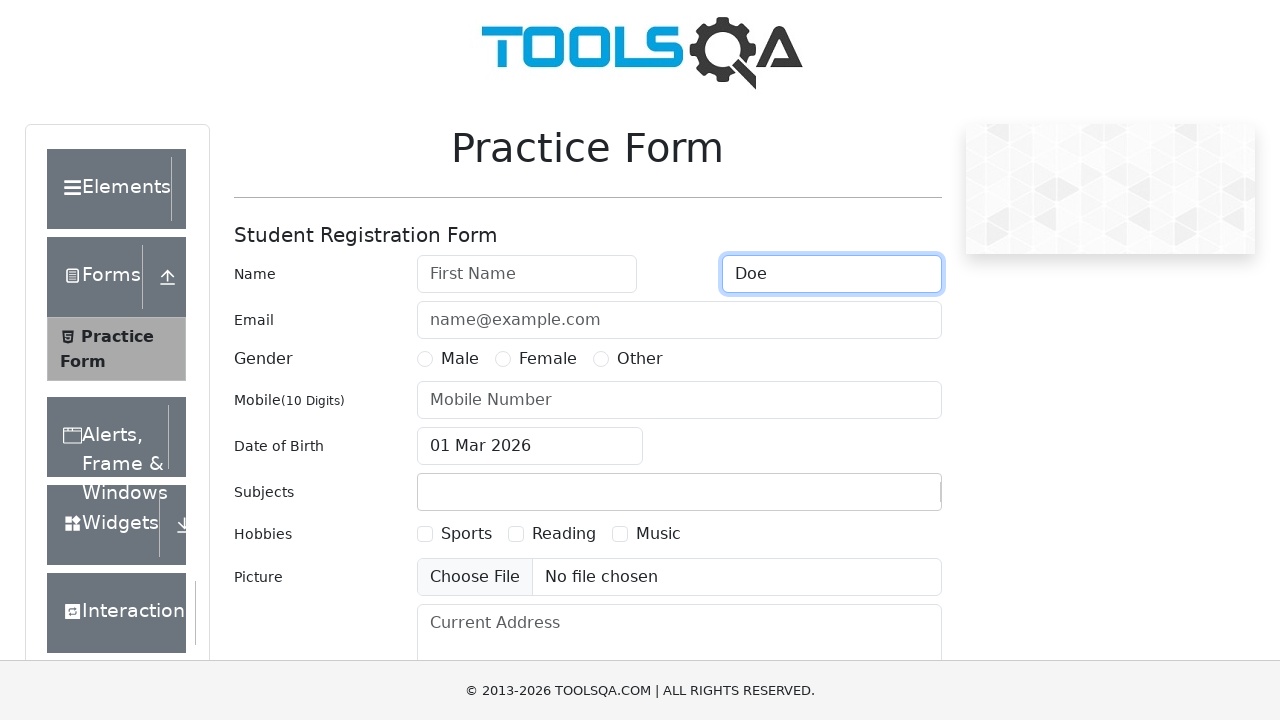

Clicked submit button to submit form at (885, 499) on #submit
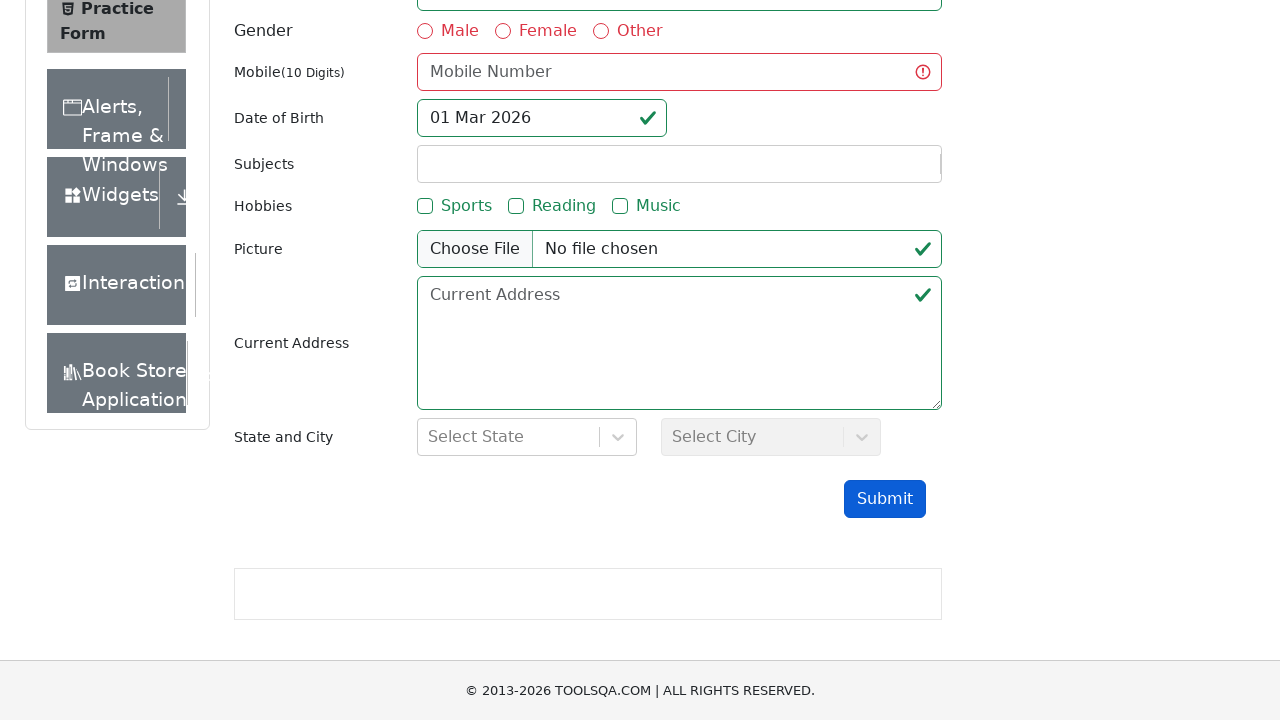

Form validation errors appeared for missing required fields
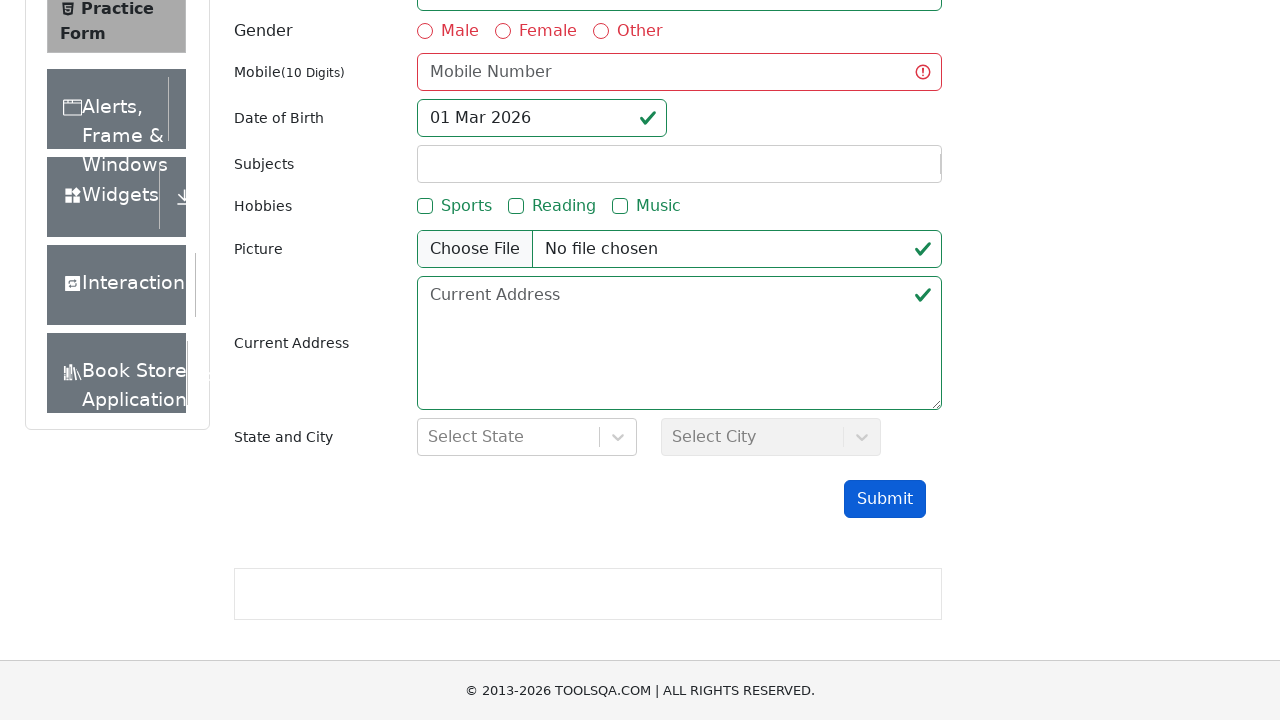

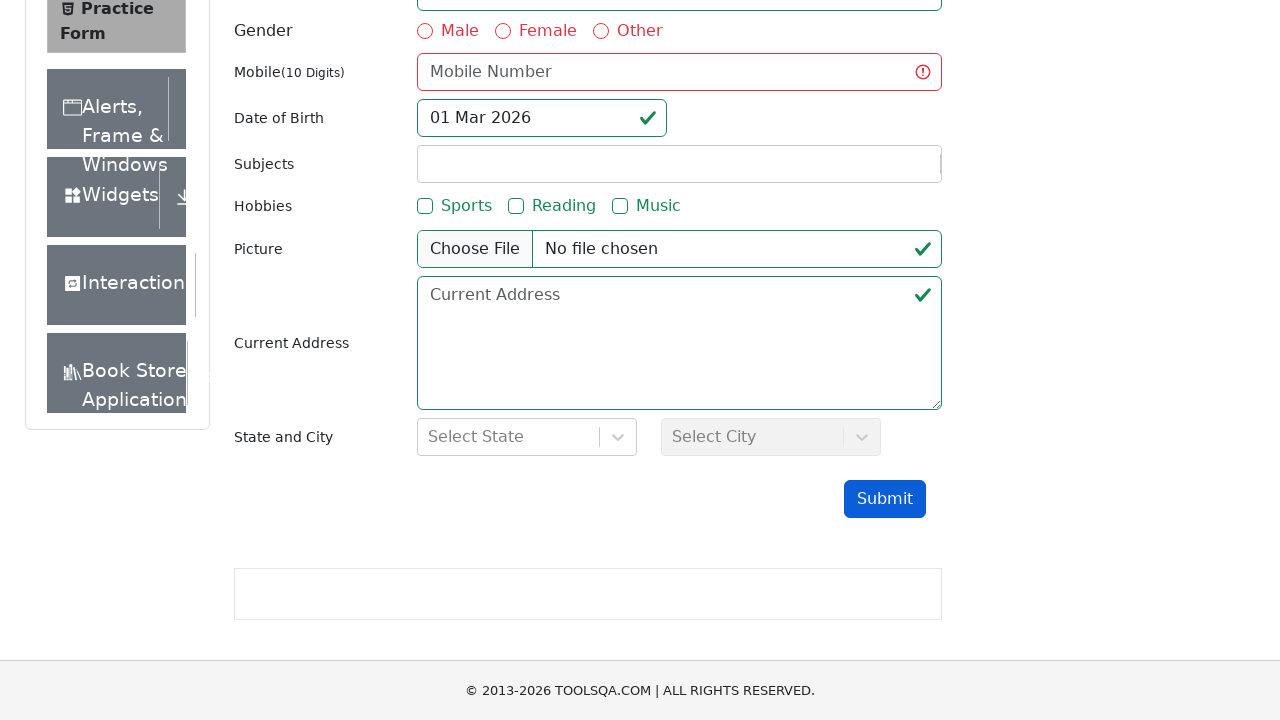